Tests JavaScript Prompt dialog by clicking the prompt button, entering text, accepting the dialog, and verifying the entered text is displayed

Starting URL: https://the-internet.herokuapp.com/javascript_alerts

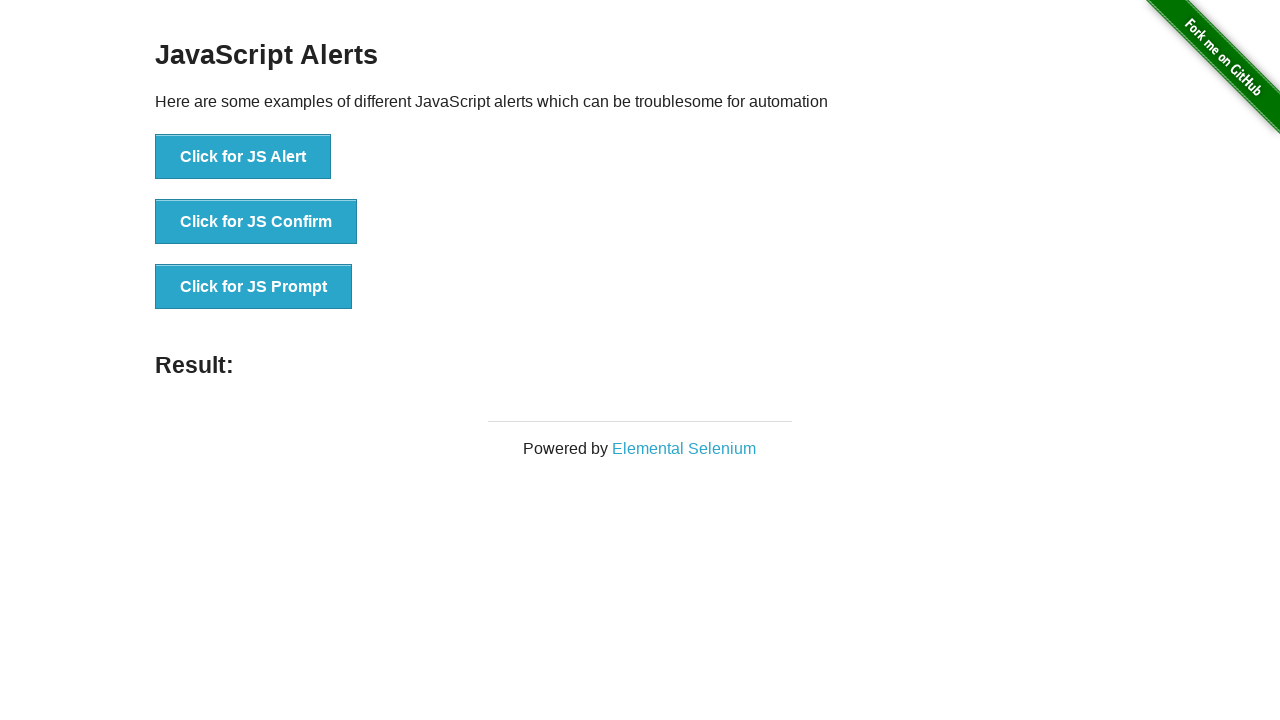

Set up dialog handler to accept prompt with text 'Welcome to Playwright Learning...!'
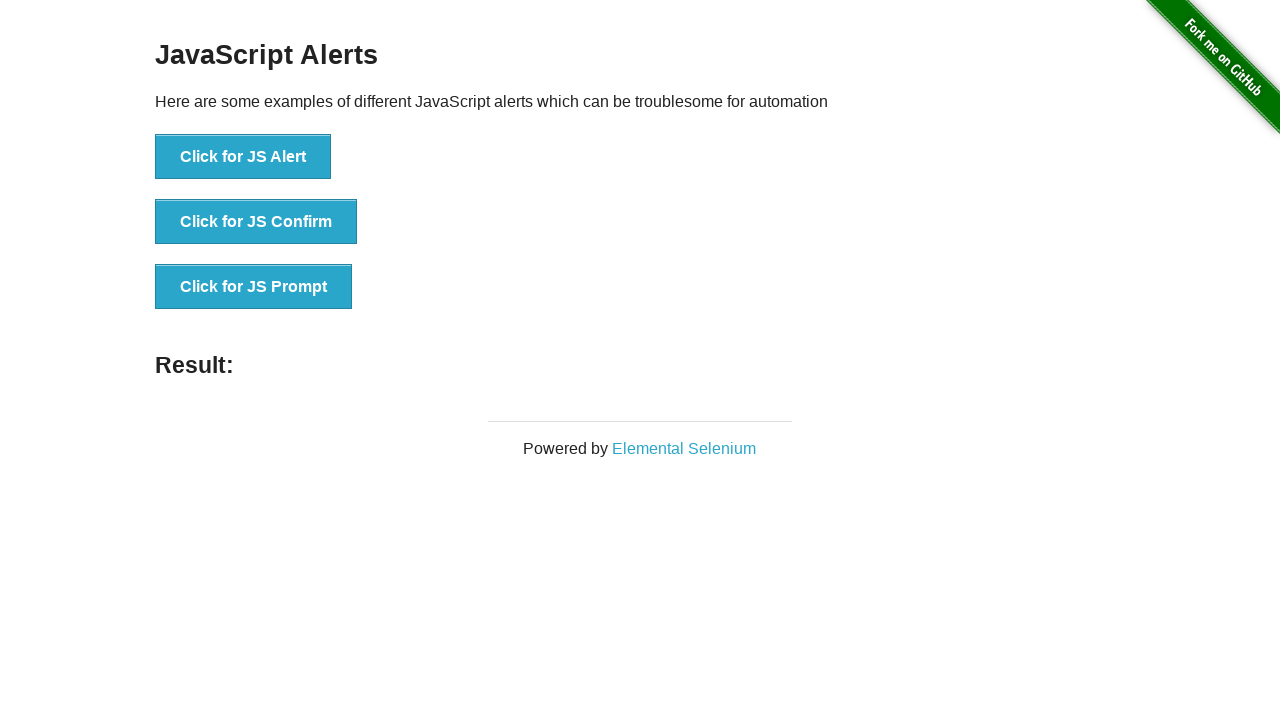

Clicked 'Click for JS Prompt' button to trigger JavaScript prompt dialog at (254, 287) on text=Click for JS Prompt
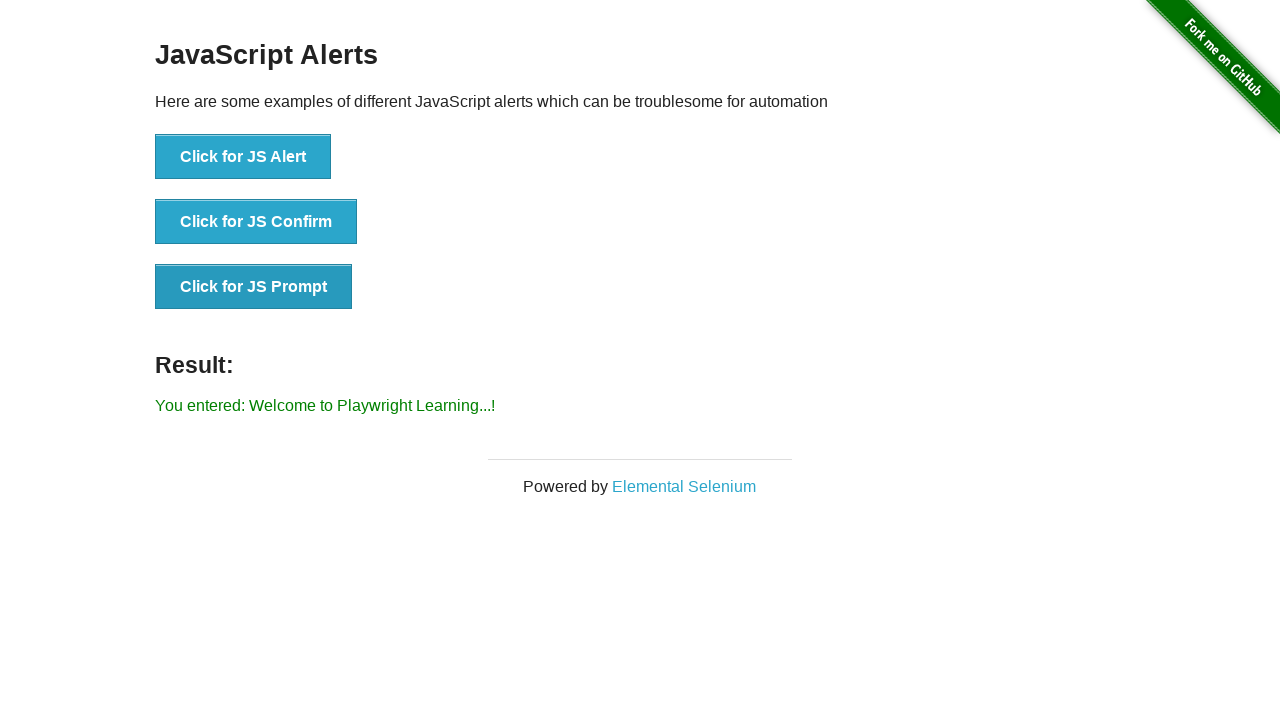

Verified that result message displays 'You entered: Welcome to Playwright Learning...!'
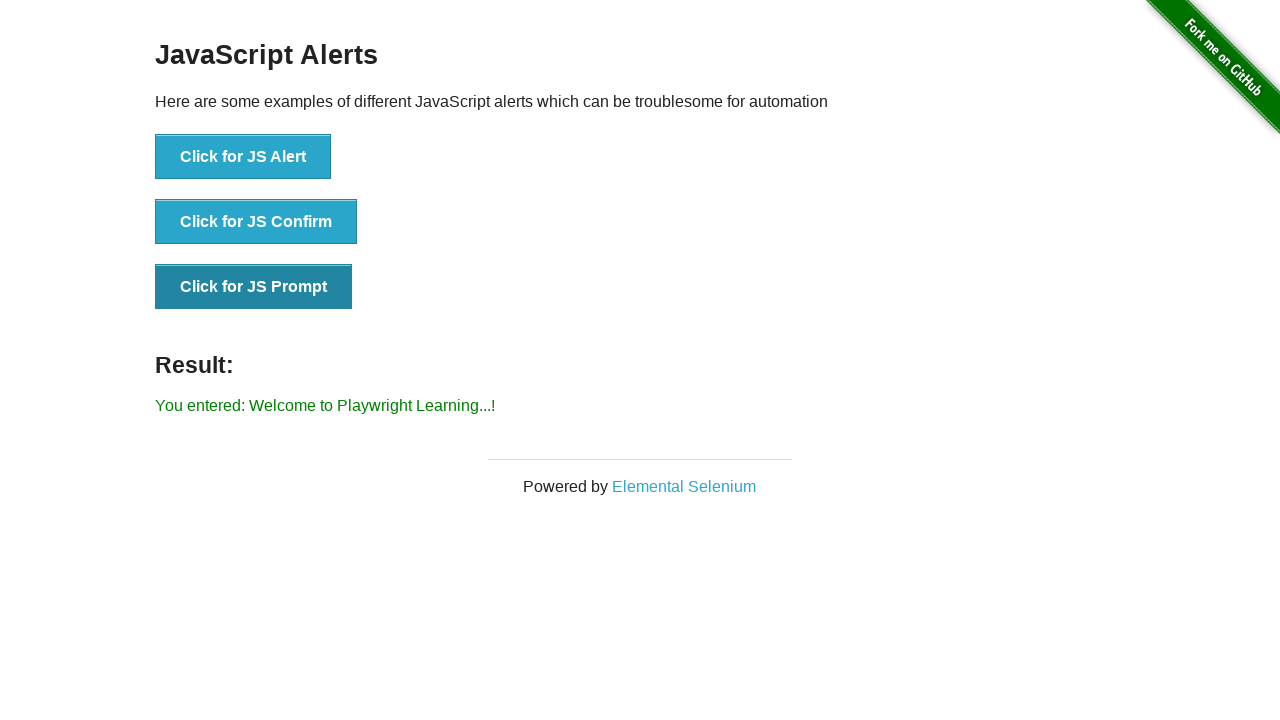

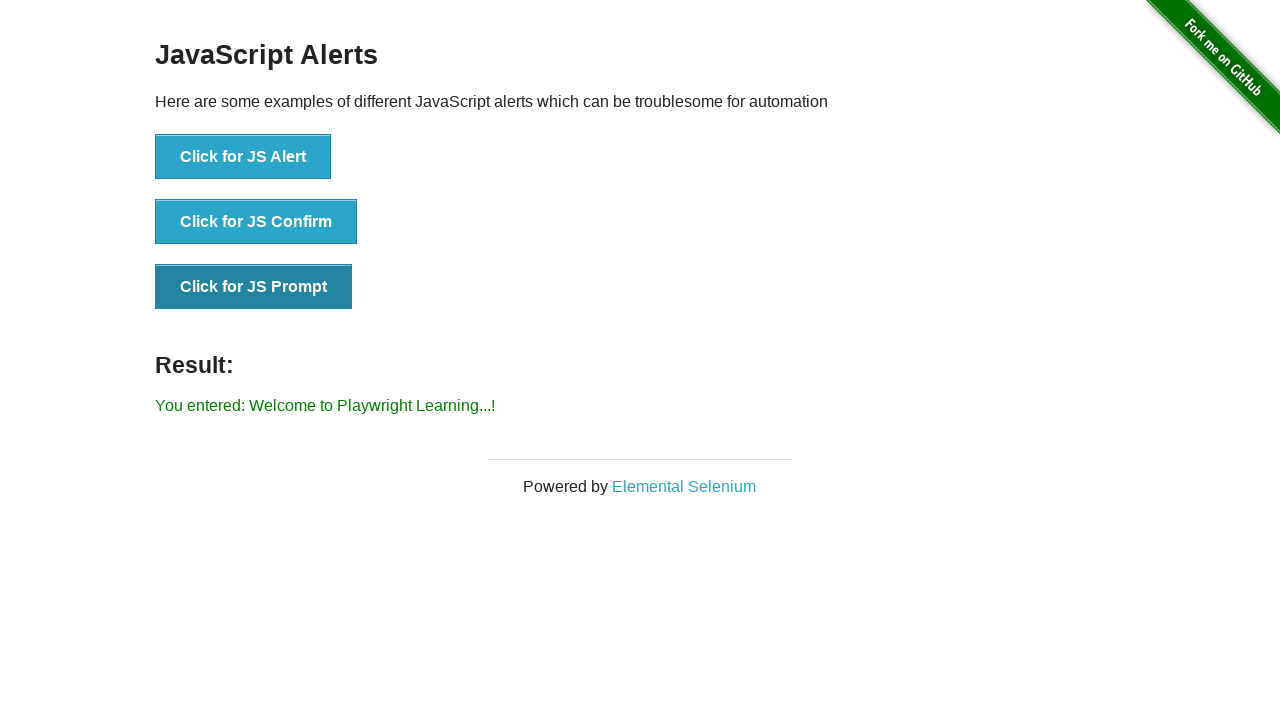